Tests the search functionality by entering "Java" in the search field, submitting the search, and verifying that search results are displayed

Starting URL: https://stepik.org/

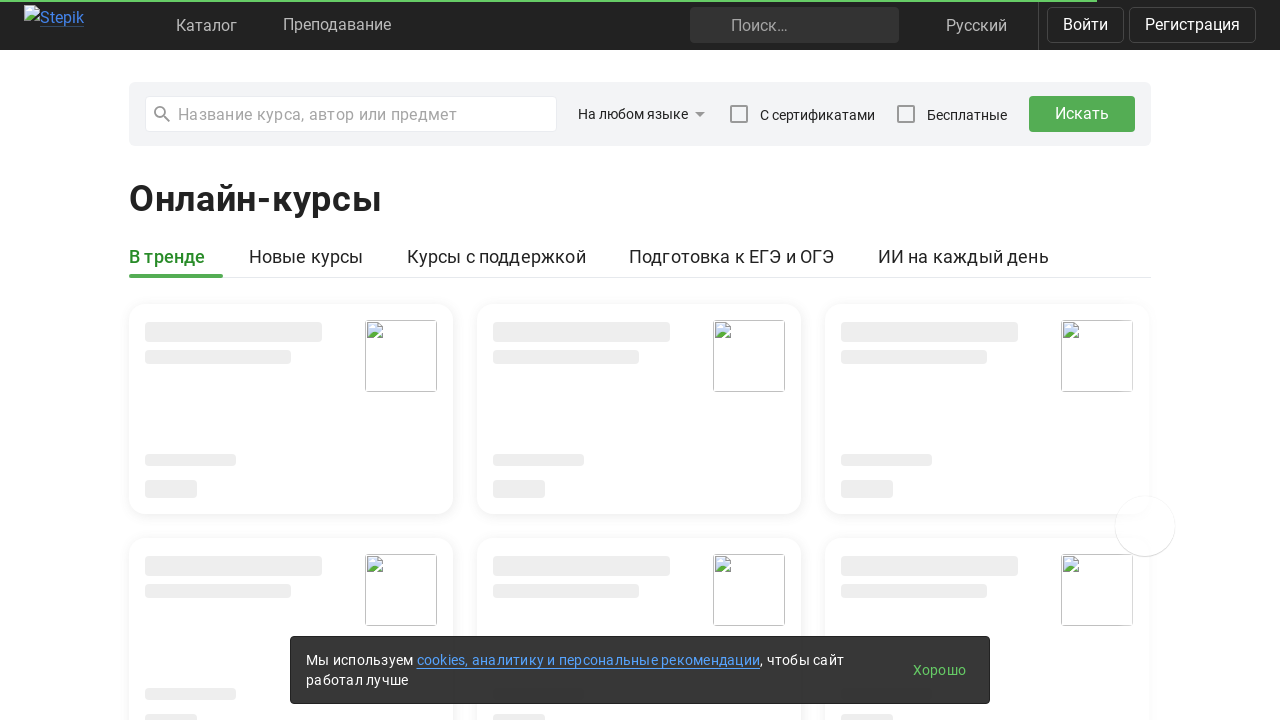

Filled search field with 'Java' on .search-form__input
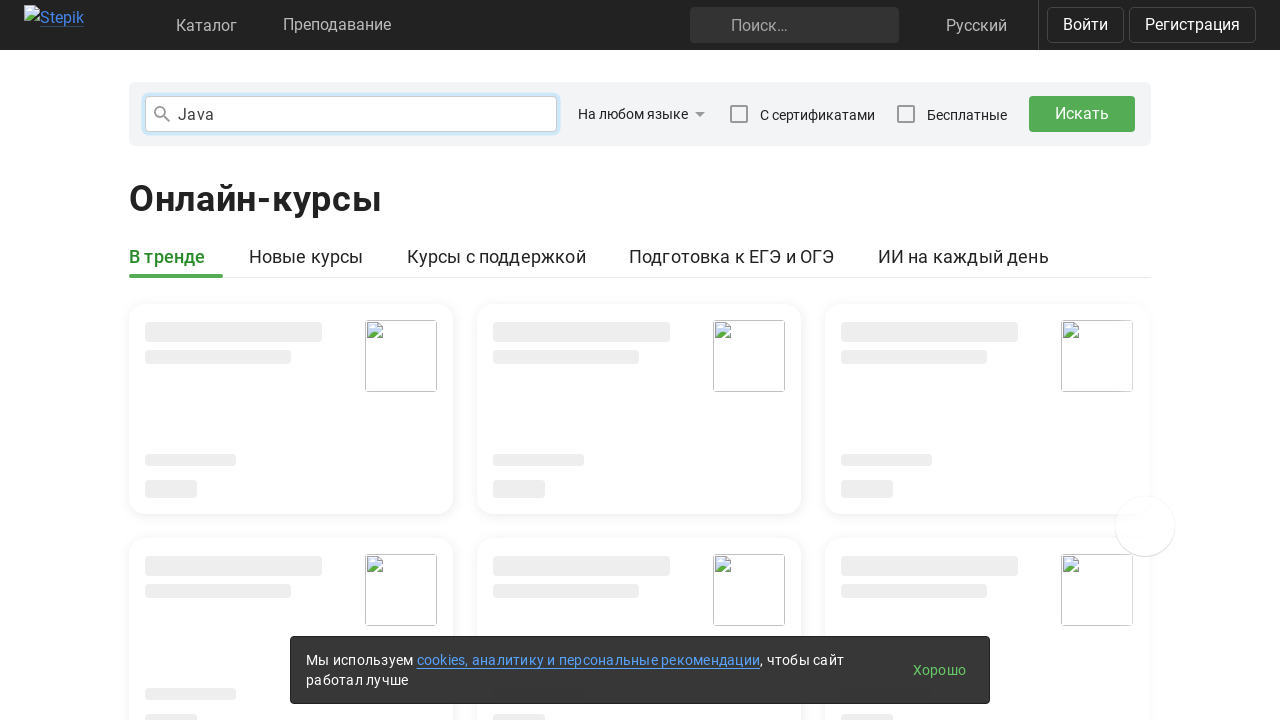

Clicked search submit button at (1082, 114) on .search-form__submit
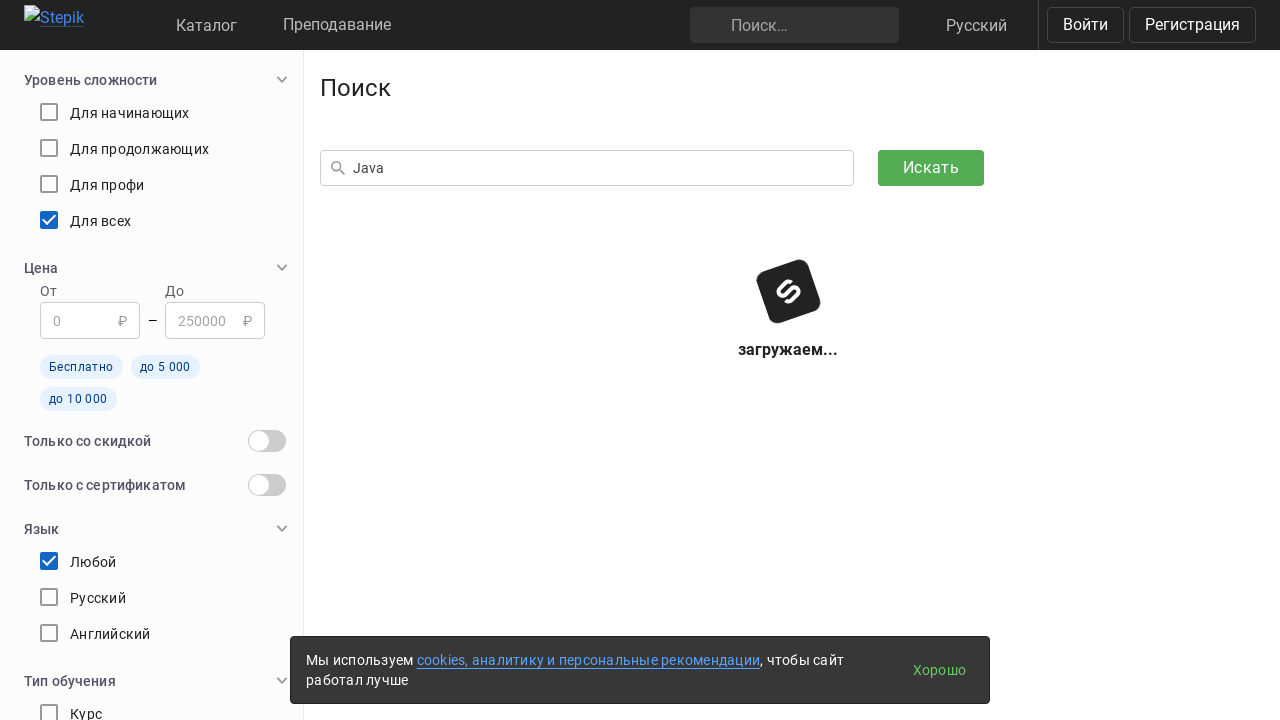

Pressed Enter to submit search on .search-form__input
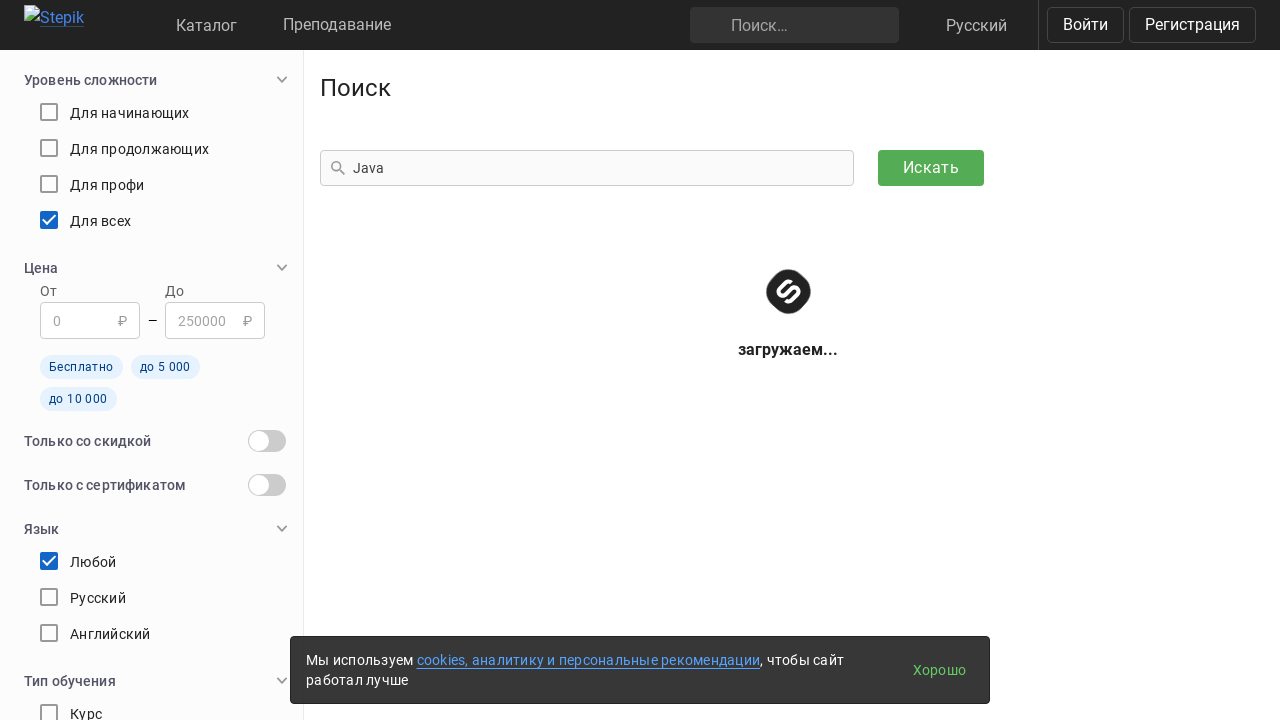

Search results loaded - course cards displayed
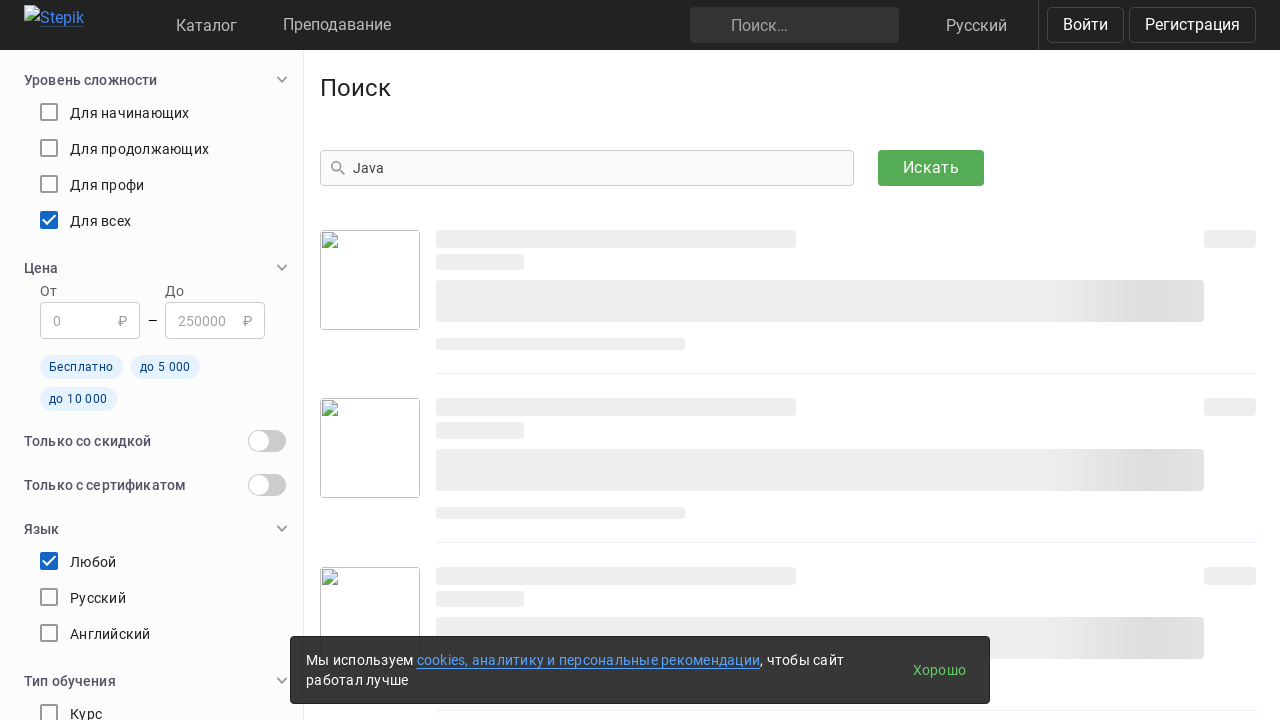

Verified search results are displayed with course titles
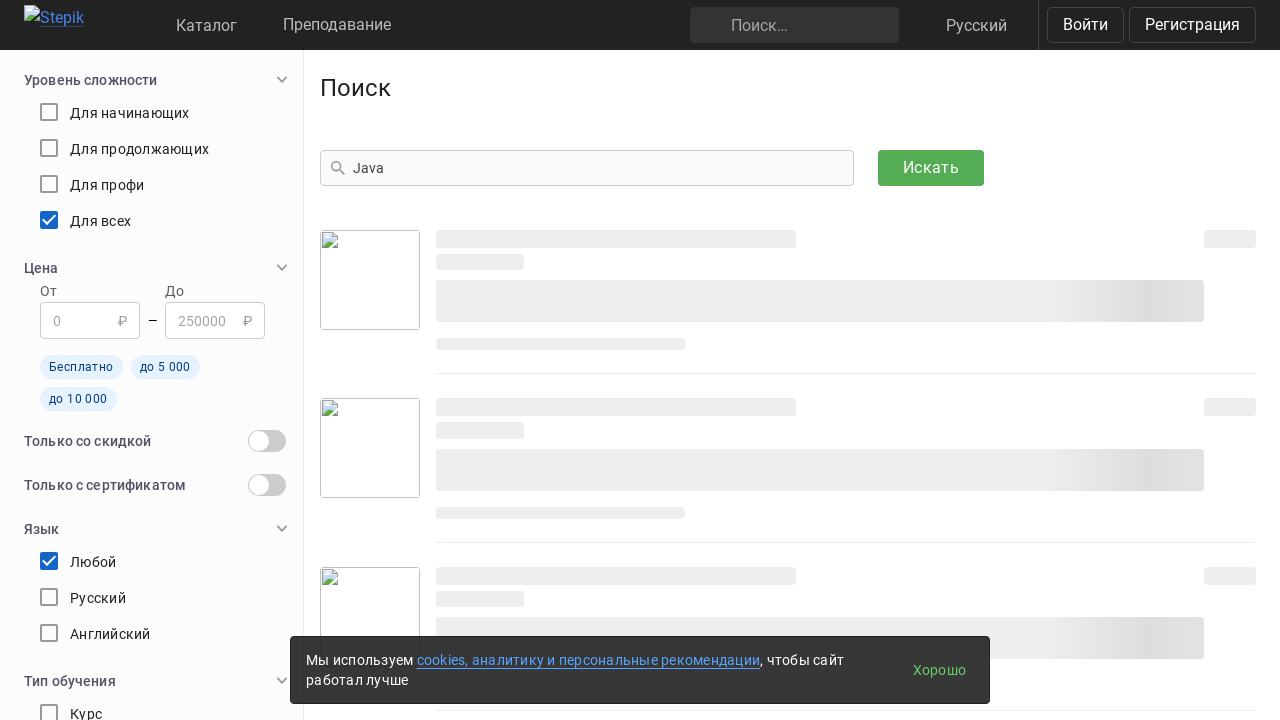

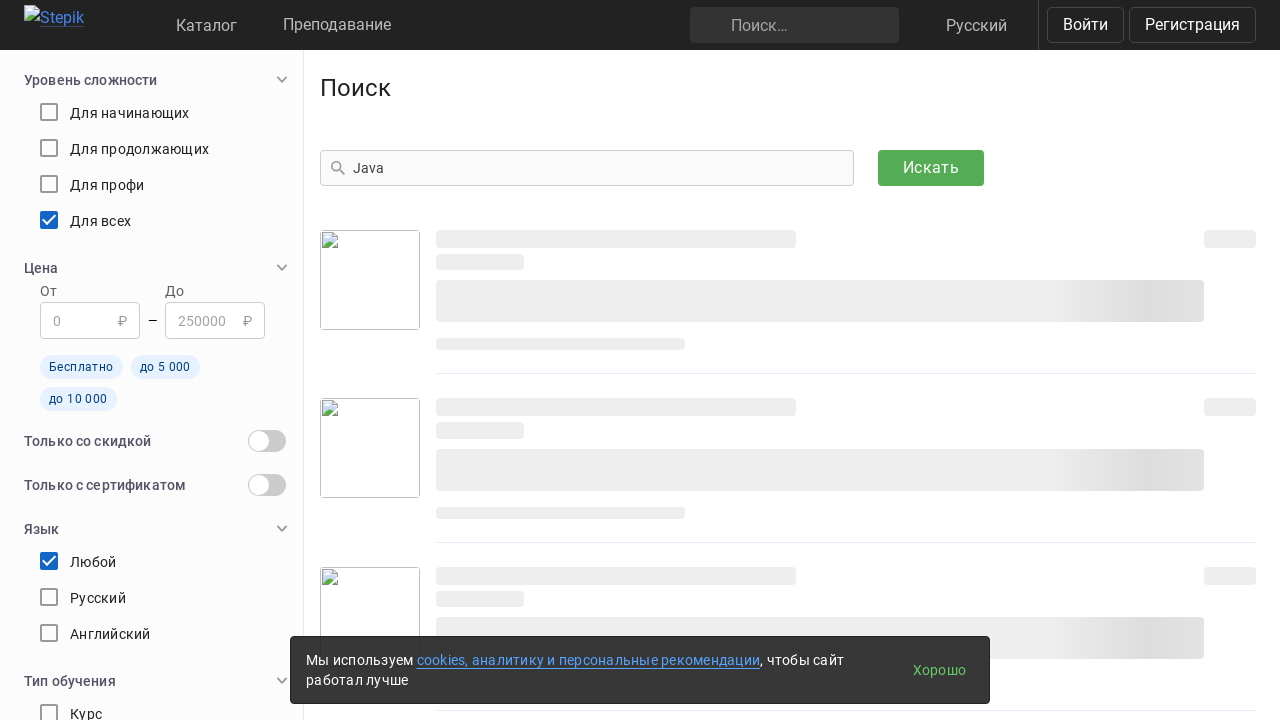